Tests full-day car rental booking by selecting local and full-day options, entering location, dates, time and submitting the search form

Starting URL: https://www.clearcarrental.com/

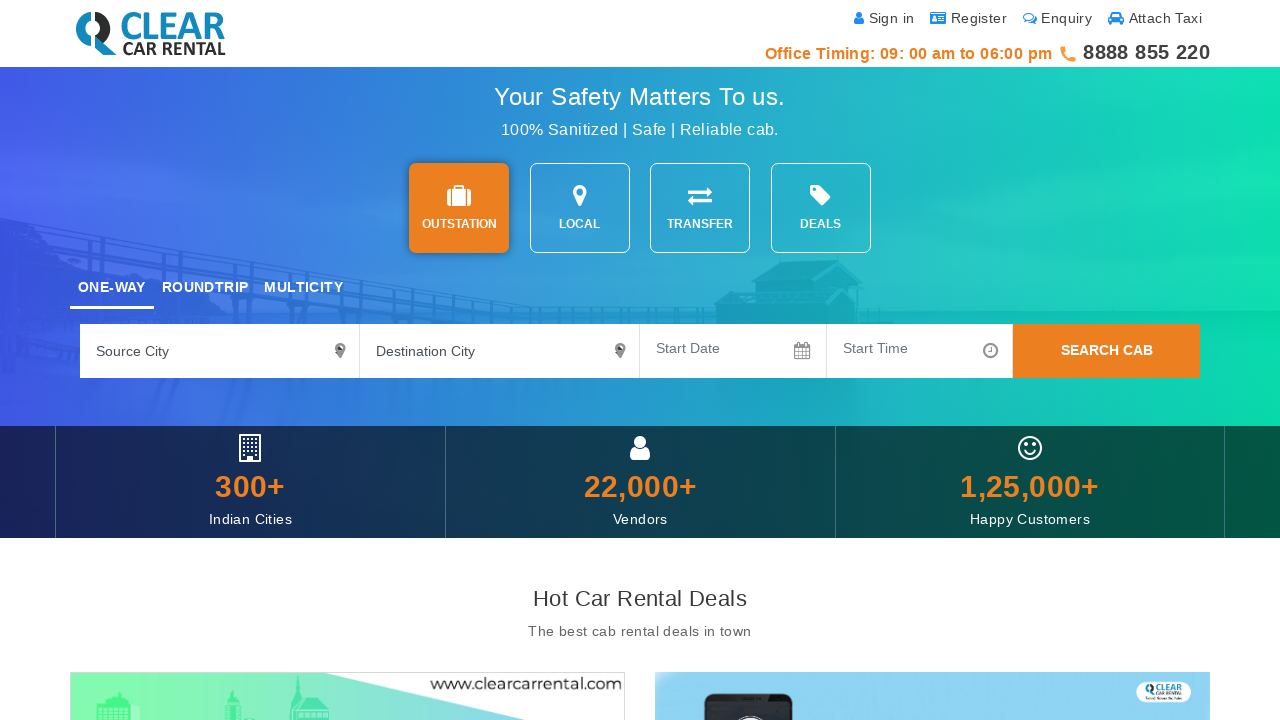

Selected local rental option at (580, 208) on #searchOpt2
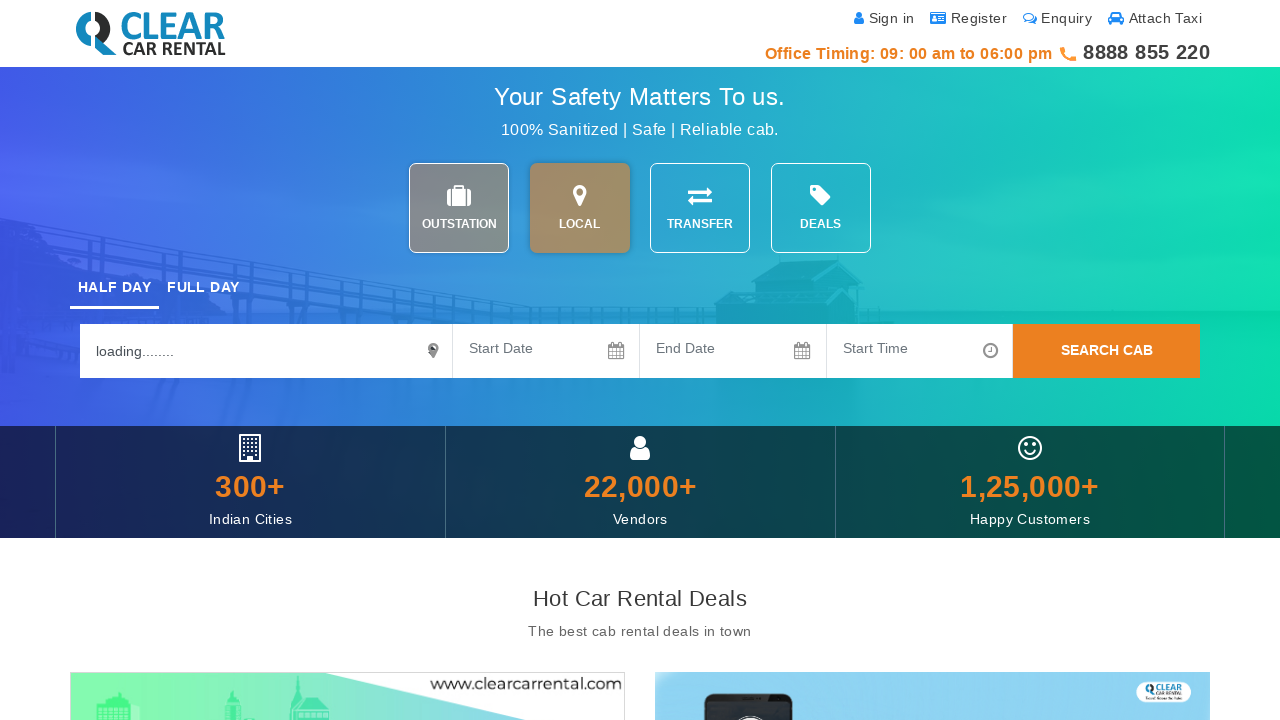

Selected full-day trip option at (203, 289) on #tripOpt1
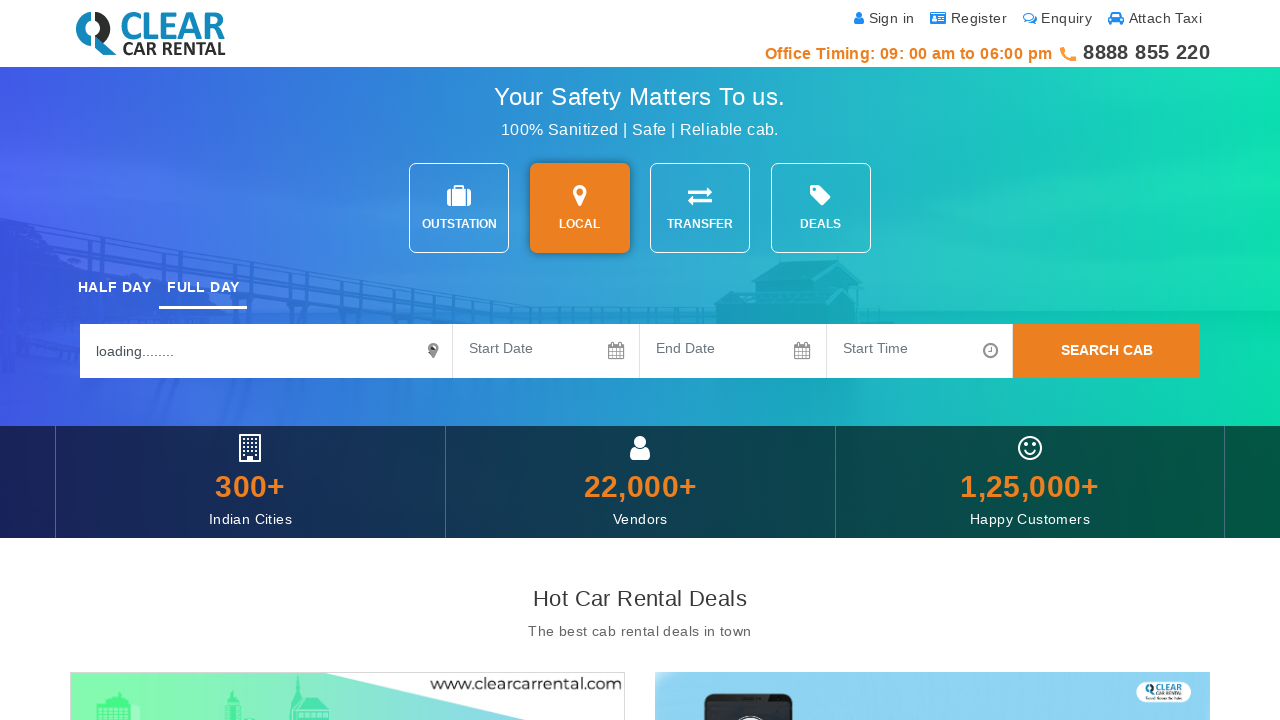

Entered source city as 'Indore' on #sourceCity4
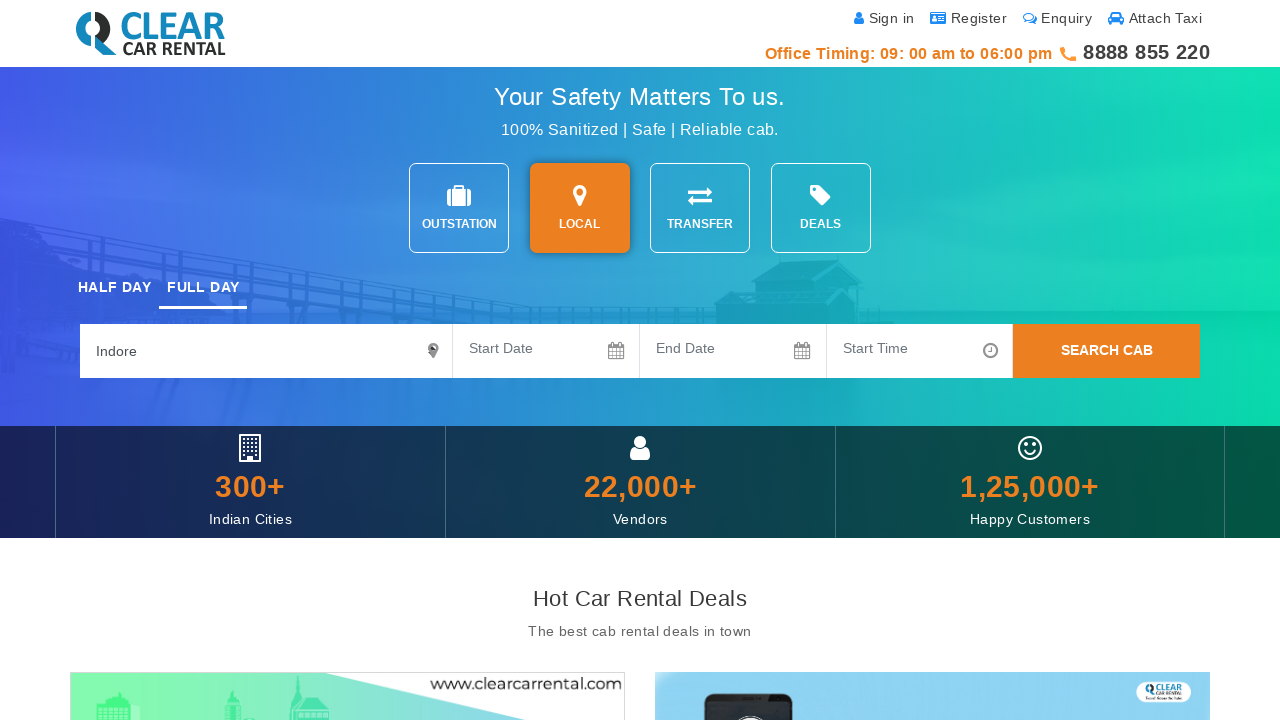

Entered start date as '10-09-2023' on #datepicker
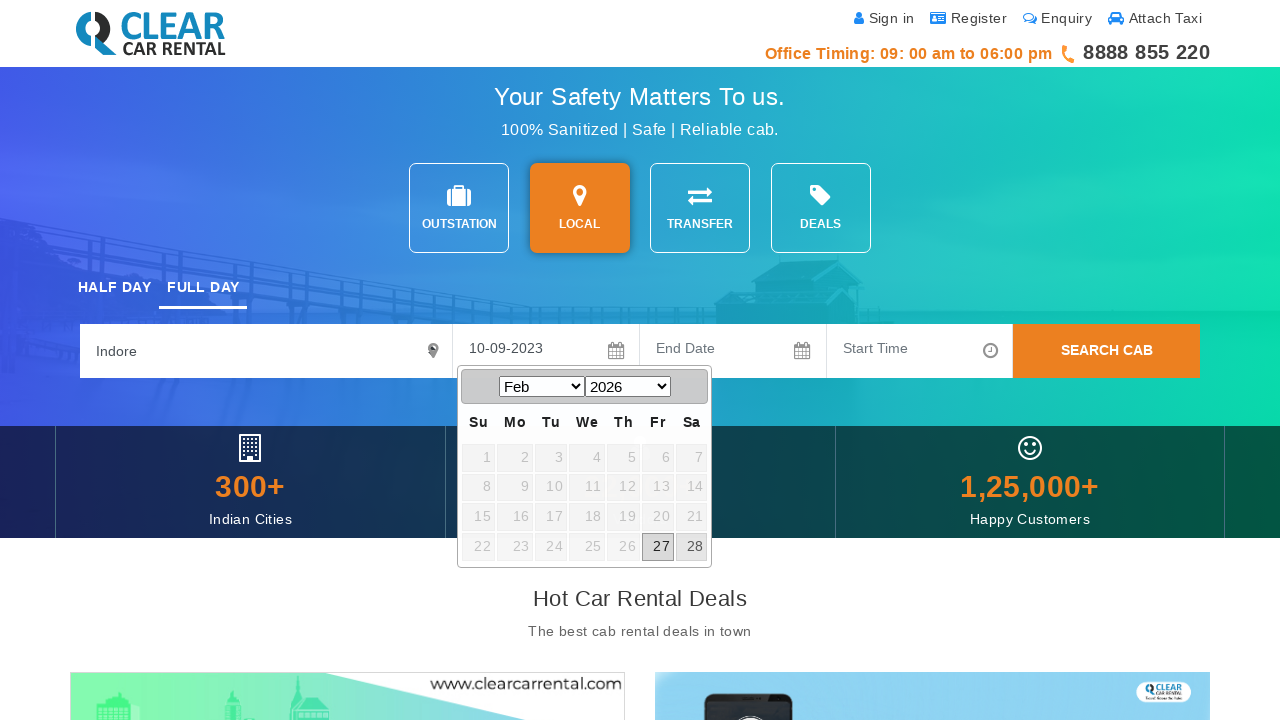

Entered end date as '10-09-2023' on #datepicker2
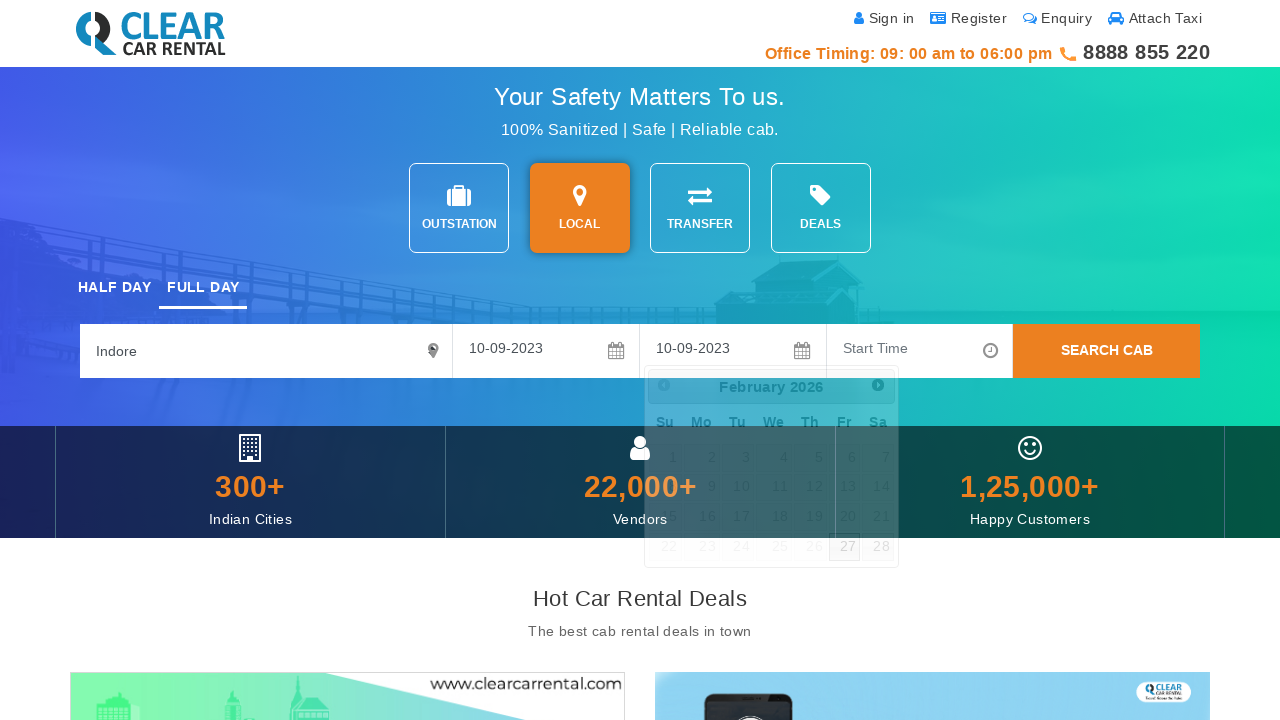

Entered pickup time as '10 : 00 AM' on #timePickExample
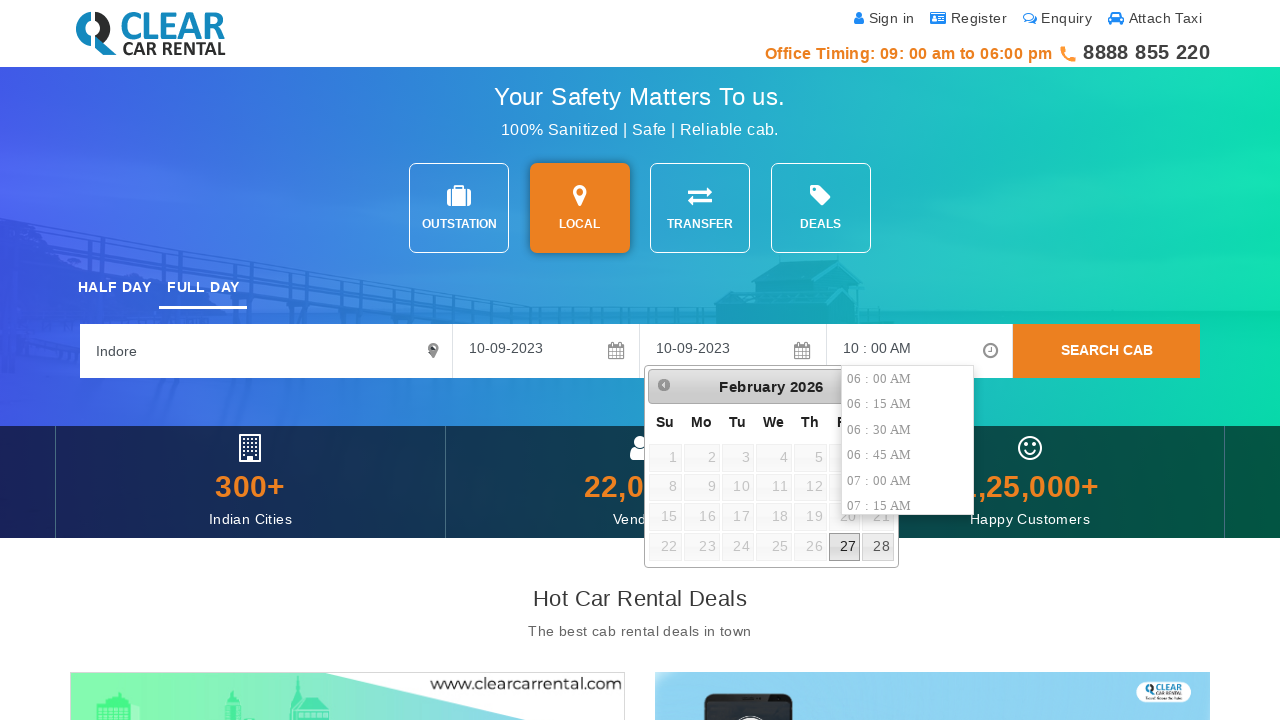

Clicked search button to submit the full-day car rental booking form at (1107, 351) on button.btn.btn-secondary.rounded-0.w-100.h-100
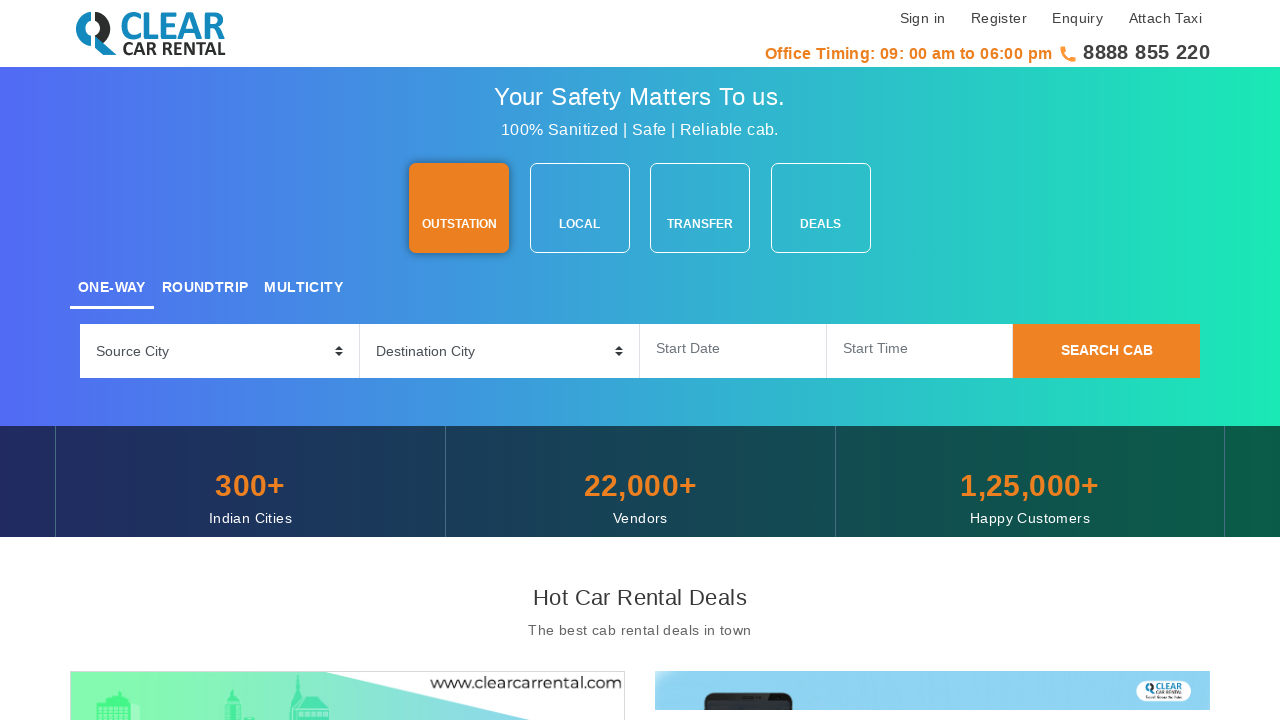

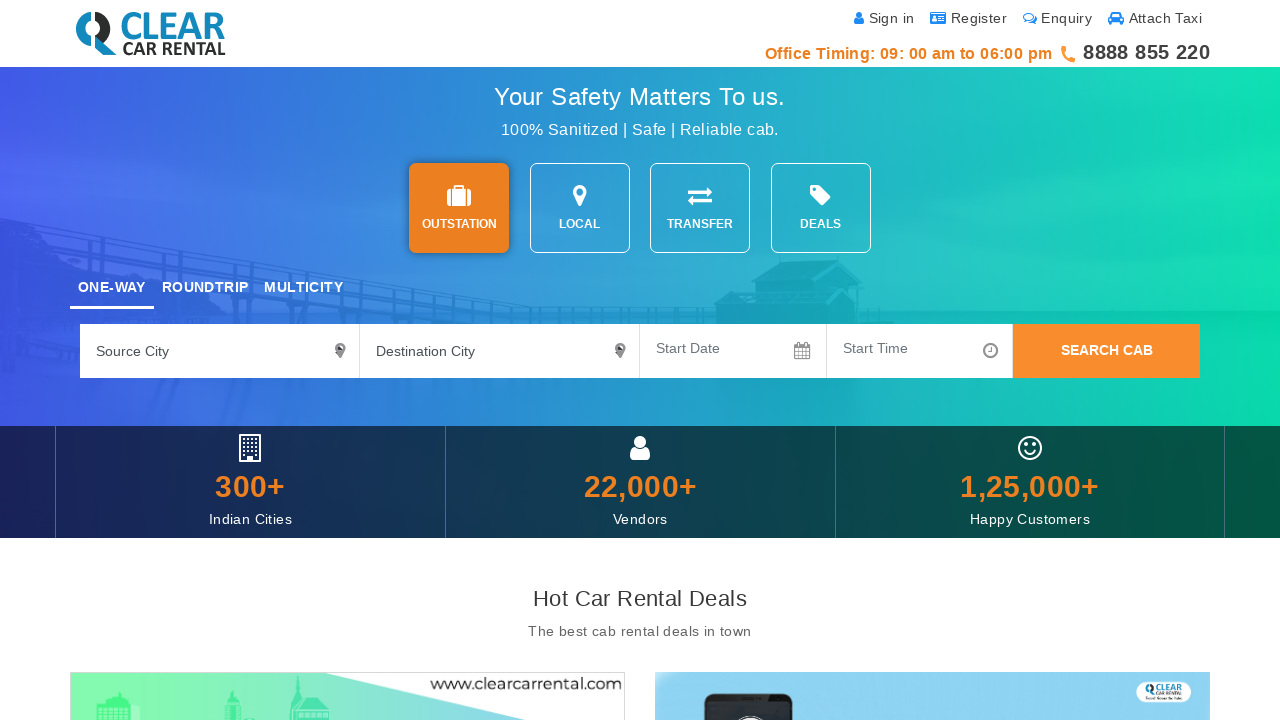